Tests double click functionality on a button element

Starting URL: https://automationfc.github.io/basic-form/index.html

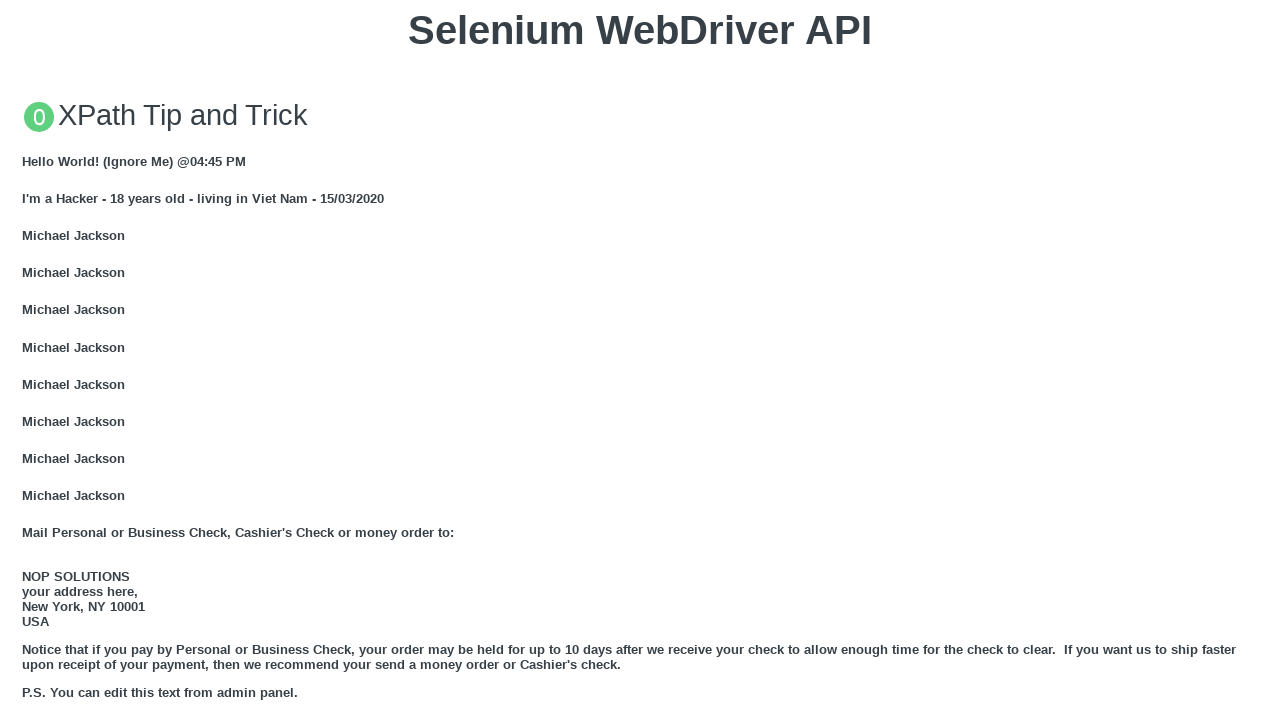

Scrolled double click button into view
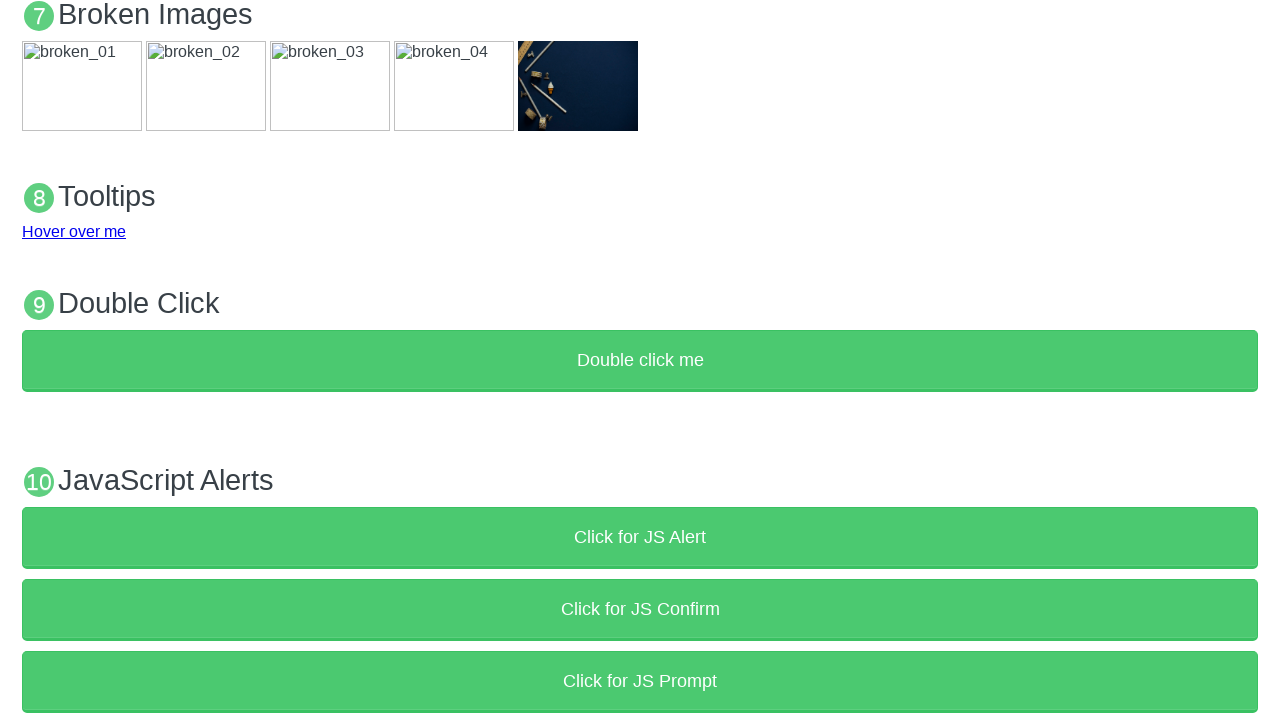

Double clicked the button element at (640, 361) on xpath=//button[text()='Double click me']
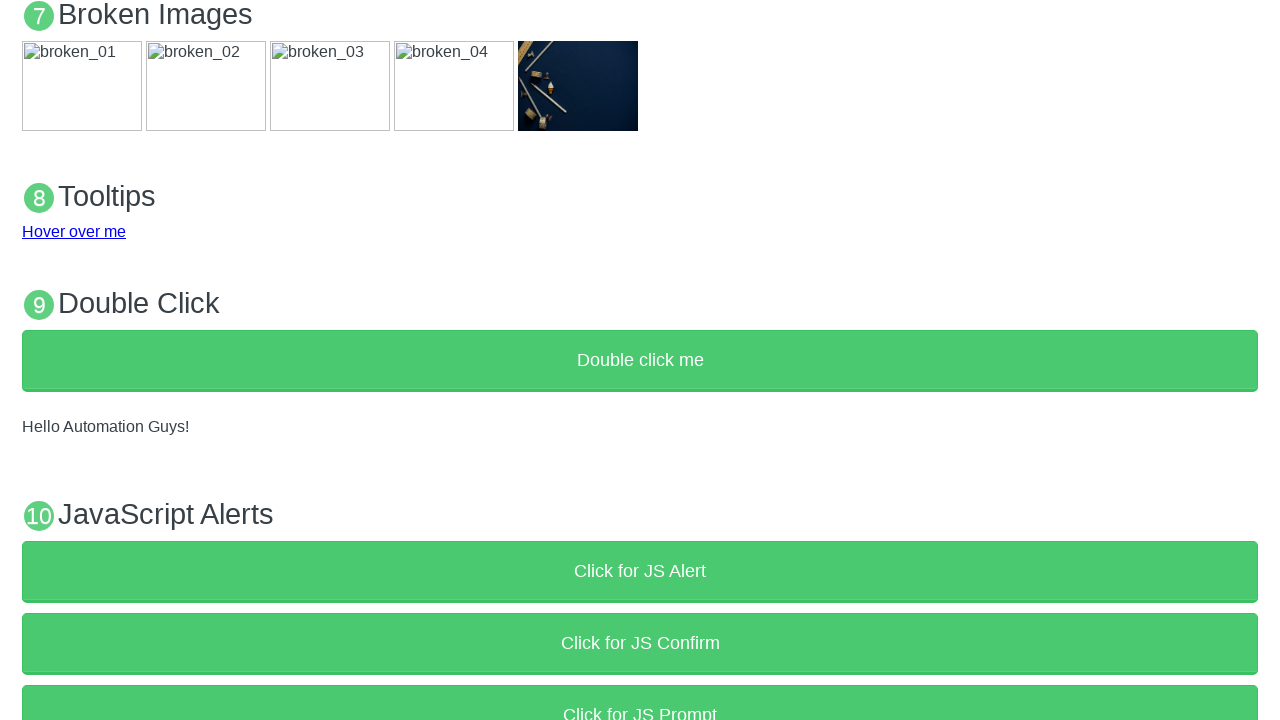

Retrieved result text from demo element
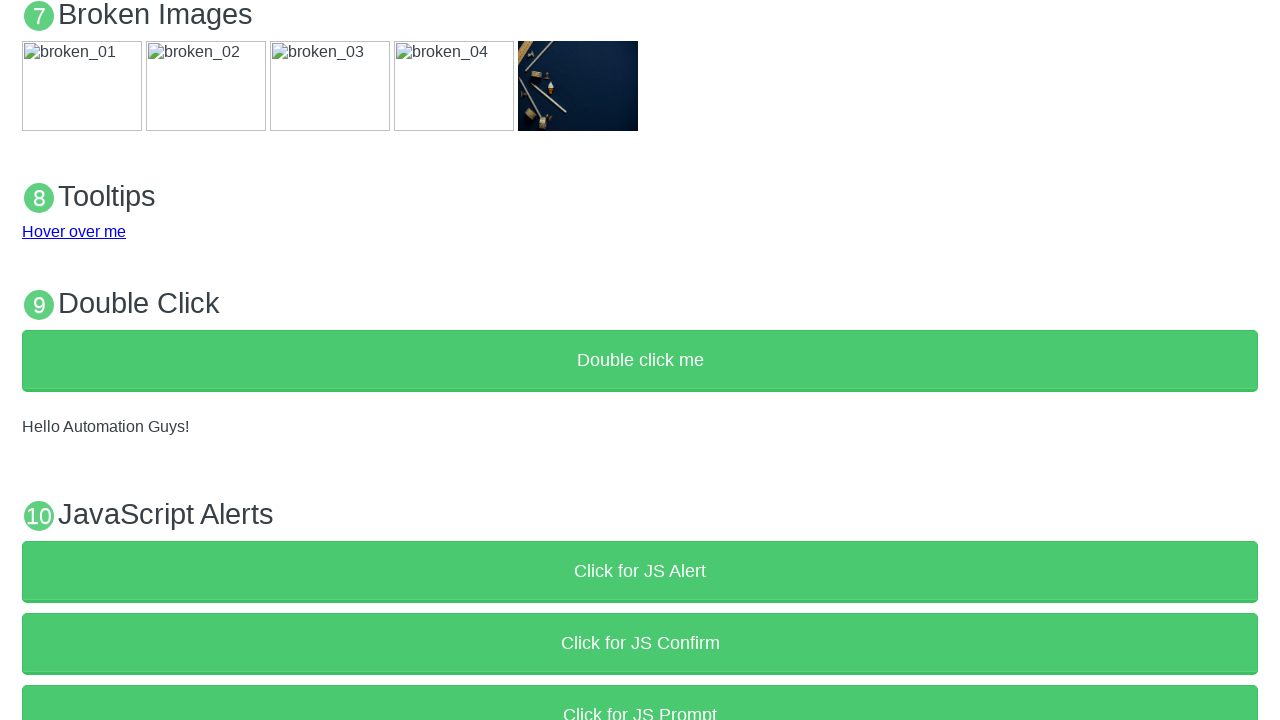

Verified result text equals 'Hello Automation Guys!'
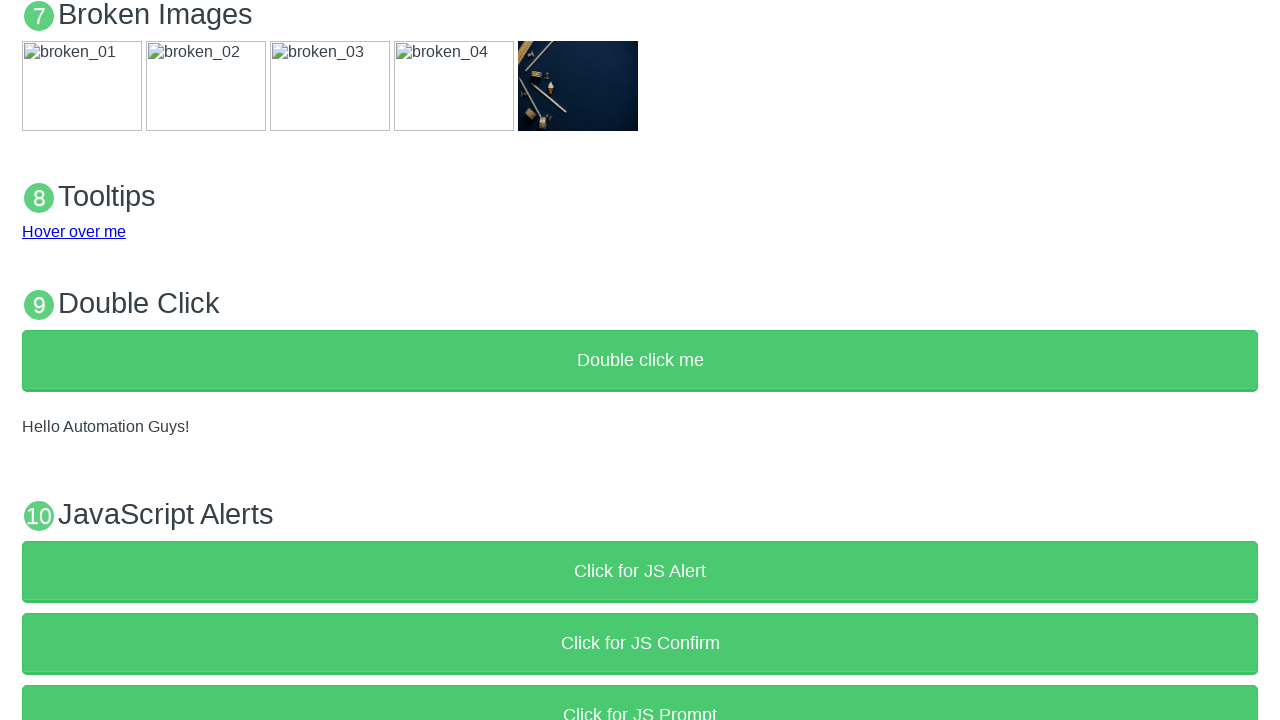

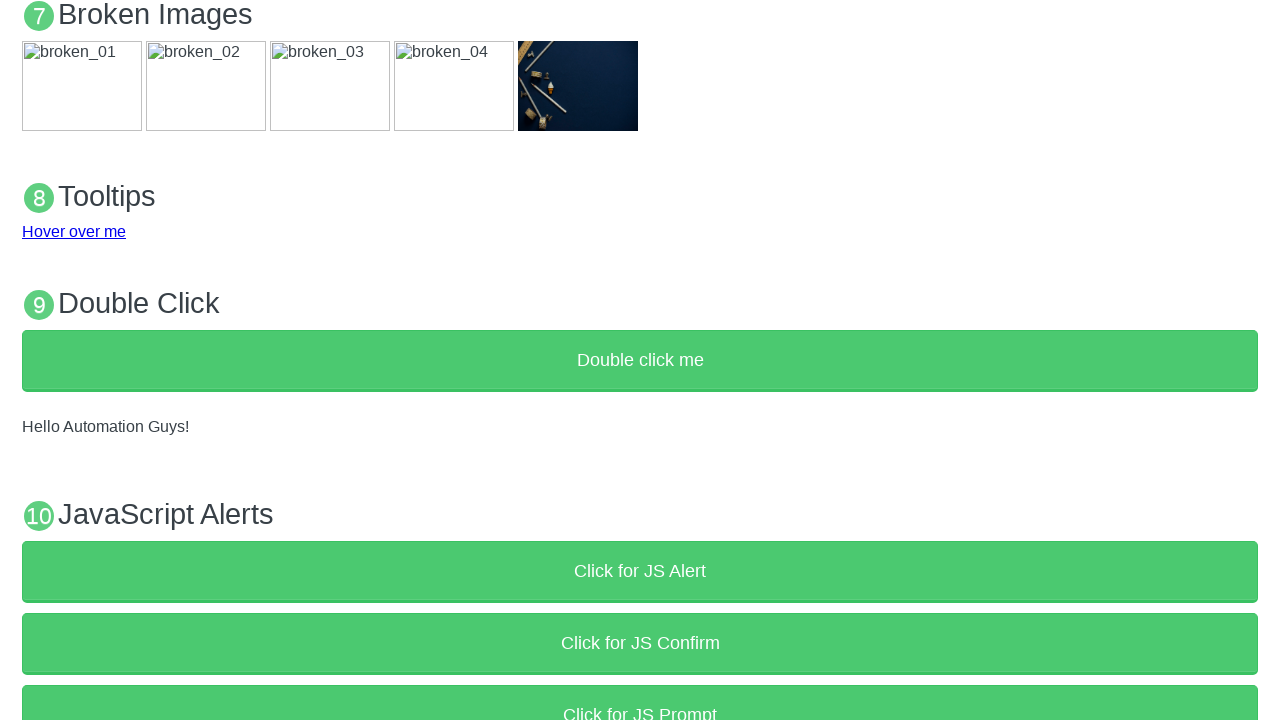